Opens a new window and switches to it to verify the content

Starting URL: https://demoqa.com/browser-windows

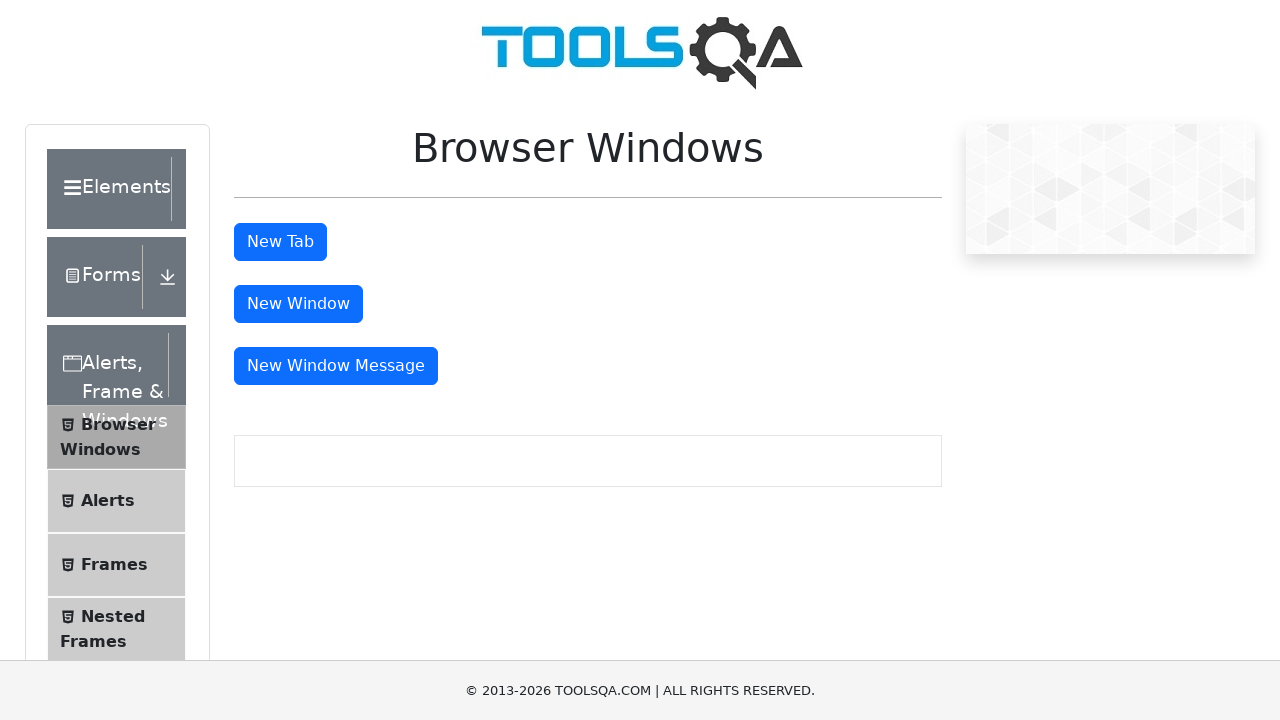

Clicked 'New Window' button to open a new window at (298, 304) on #windowButton
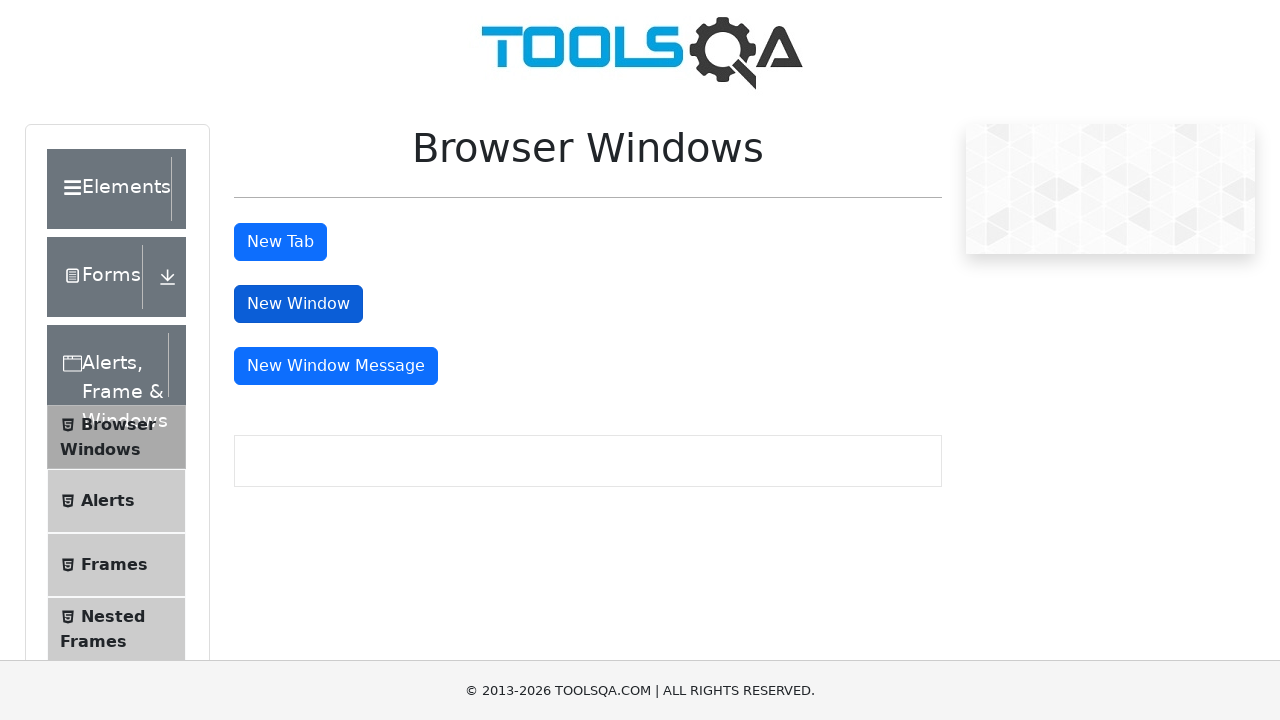

Switched to newly opened window
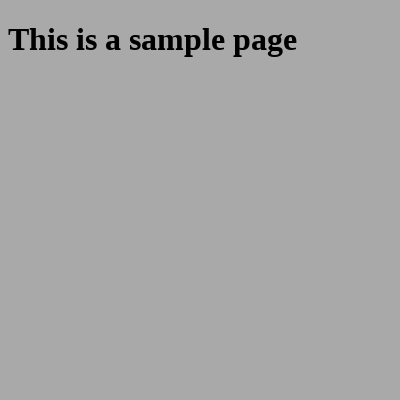

Retrieved heading text from new window
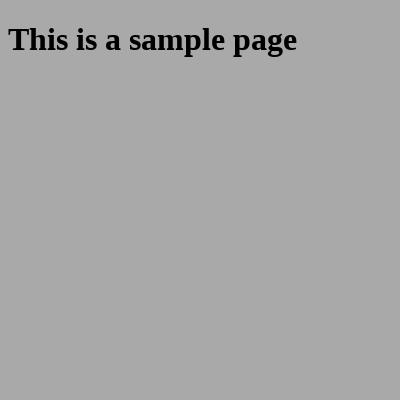

Verified that heading contains 'This is a sample page'
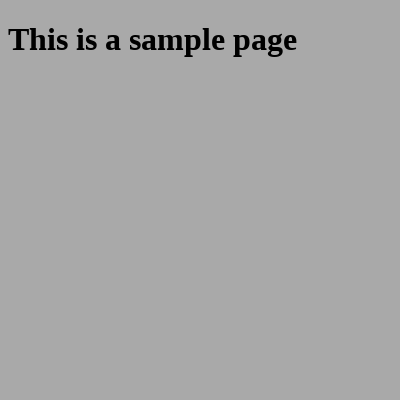

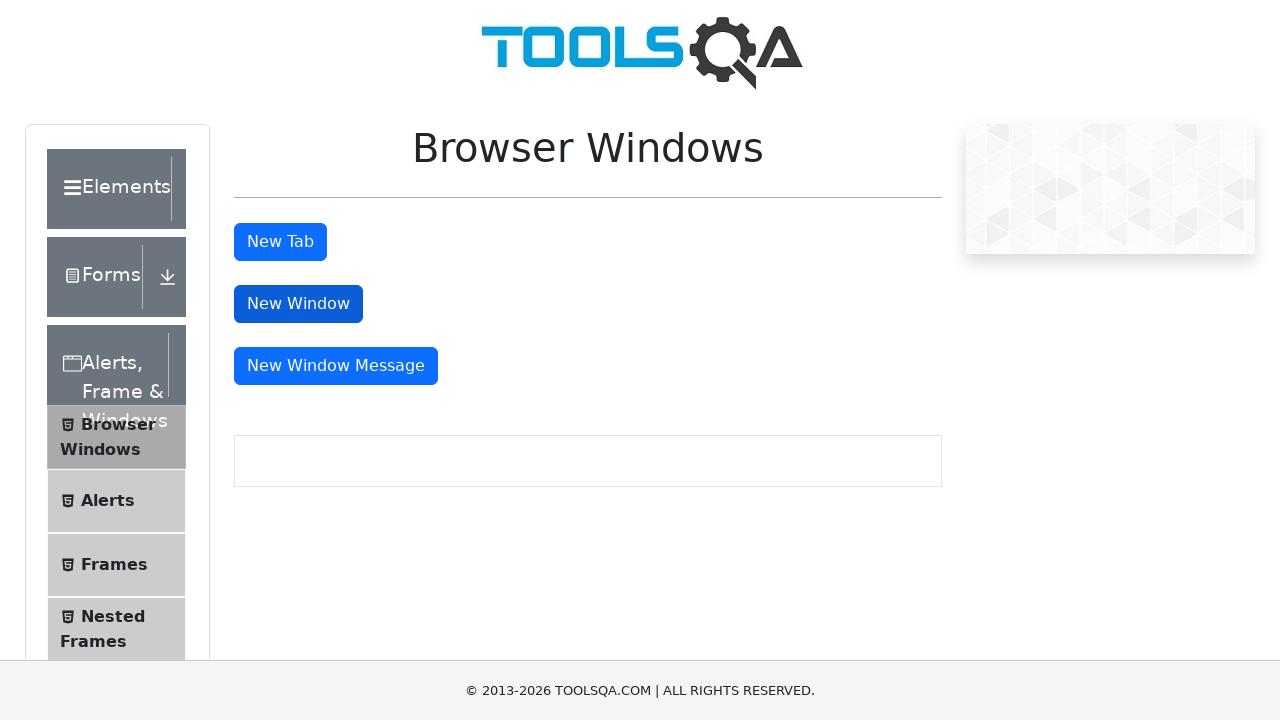